Navigates to The Internet test site and clicks the Forgot Password link

Starting URL: http://the-internet.herokuapp.com/

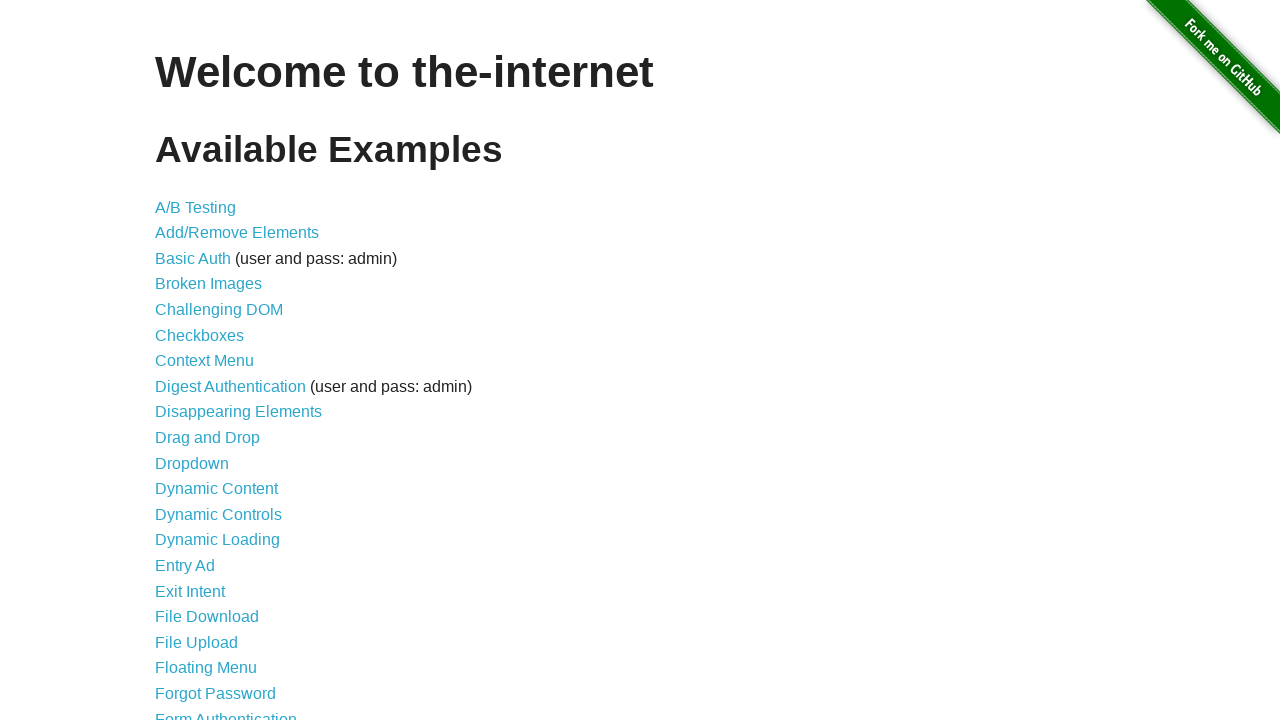

Navigated to The Internet test site
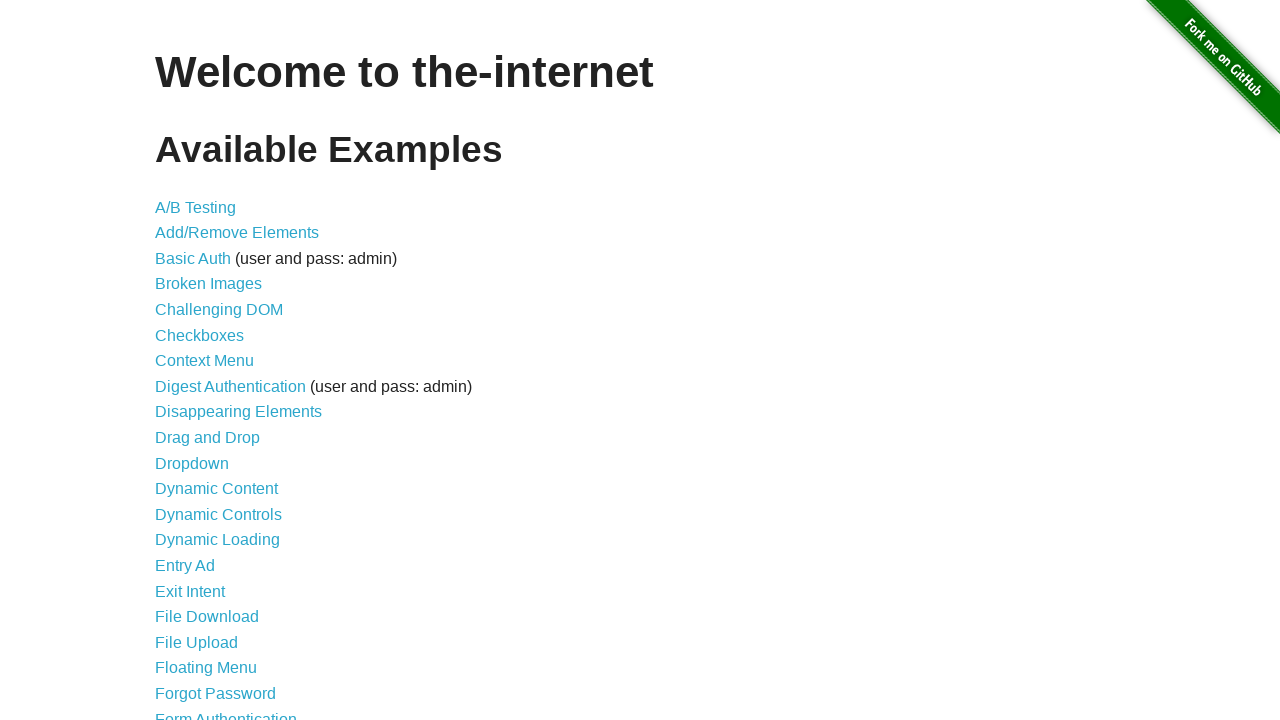

Clicked the Forgot Password link at (216, 693) on text=Forgot Password
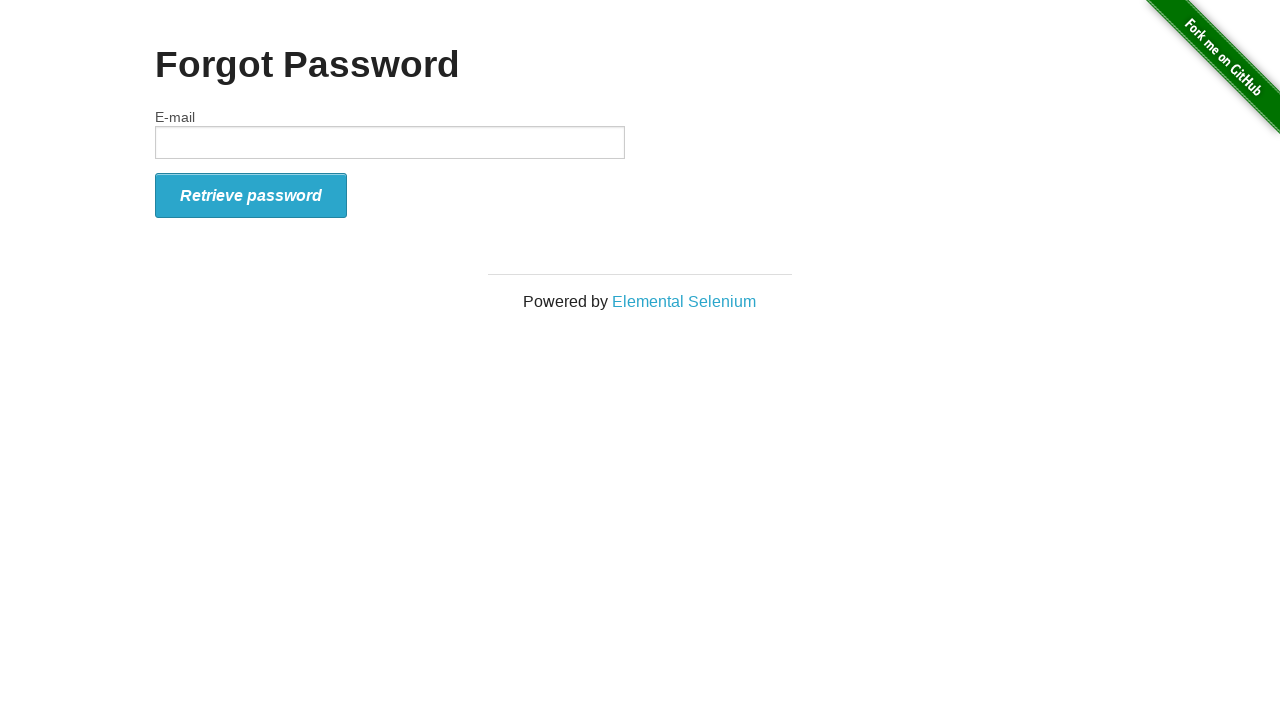

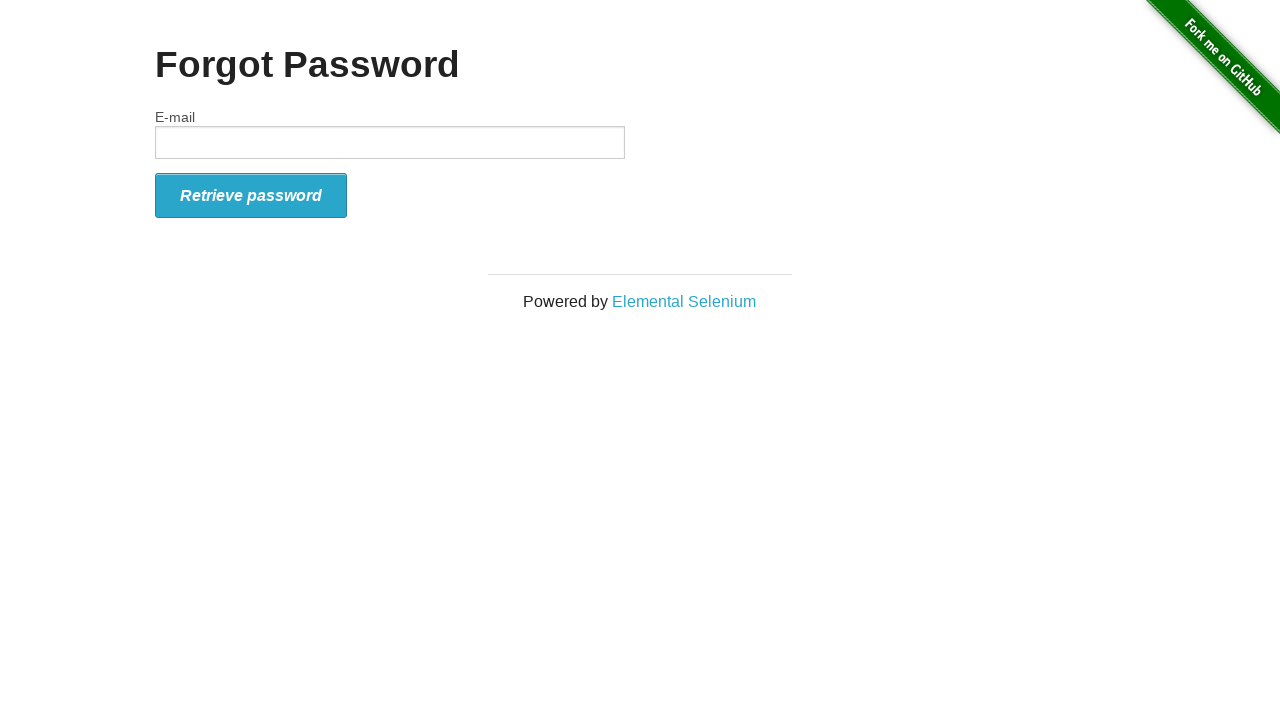